Tests form submission by filling out name, email, password, selecting dropdown options and submitting

Starting URL: https://rahulshettyacademy.com/angularpractice/

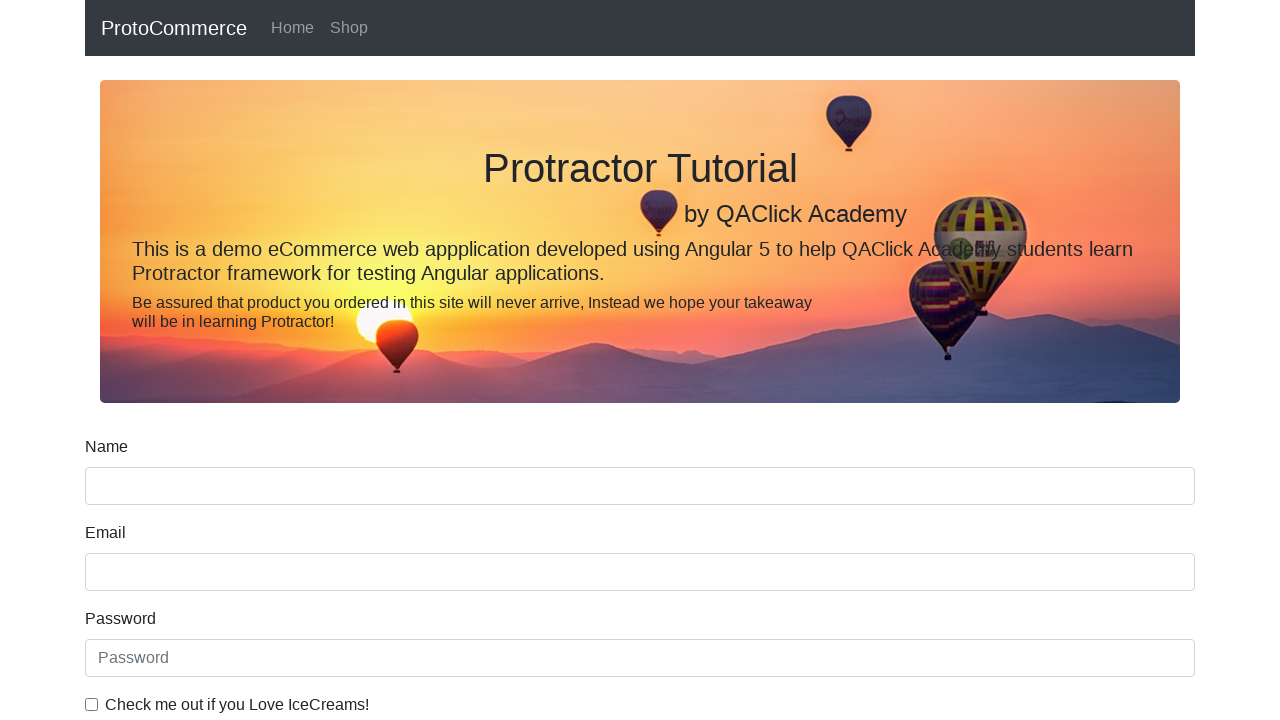

Filled name field with 'Anita' on input[name='name']
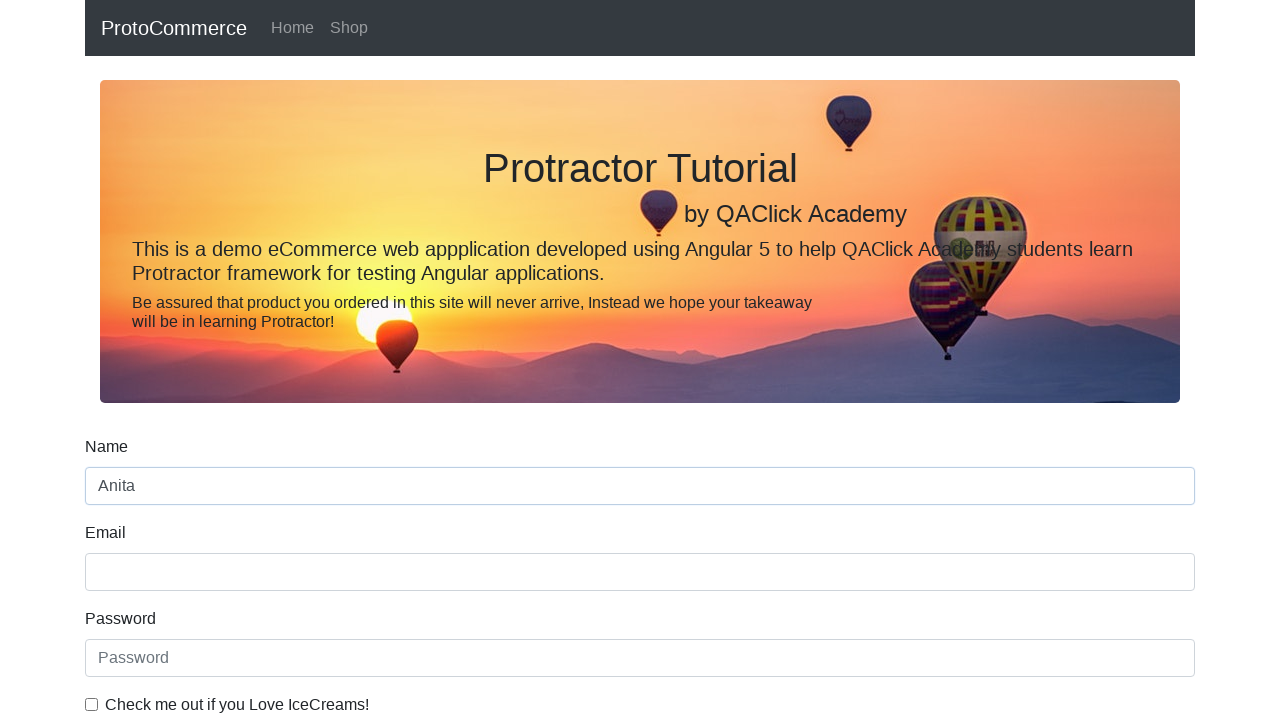

Filled email field with 'testuser123@example.com' on input[name='email']
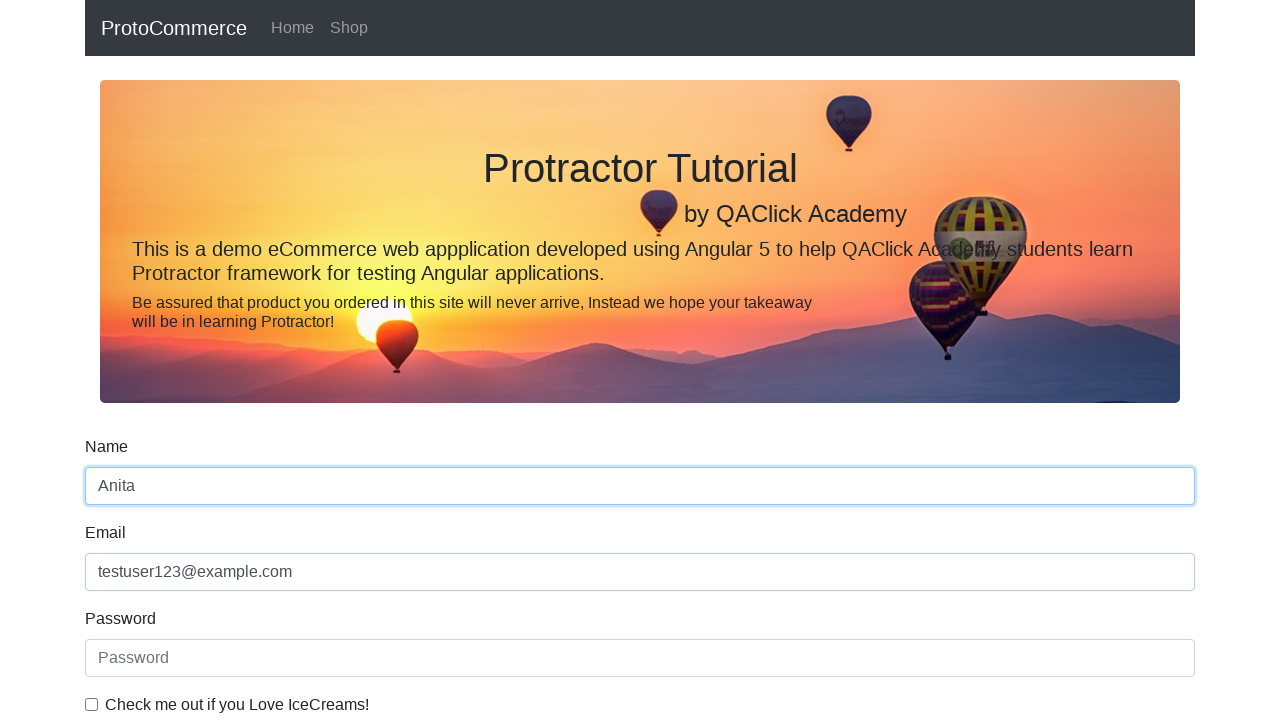

Filled password field with 'TestPass123' on #exampleInputPassword1
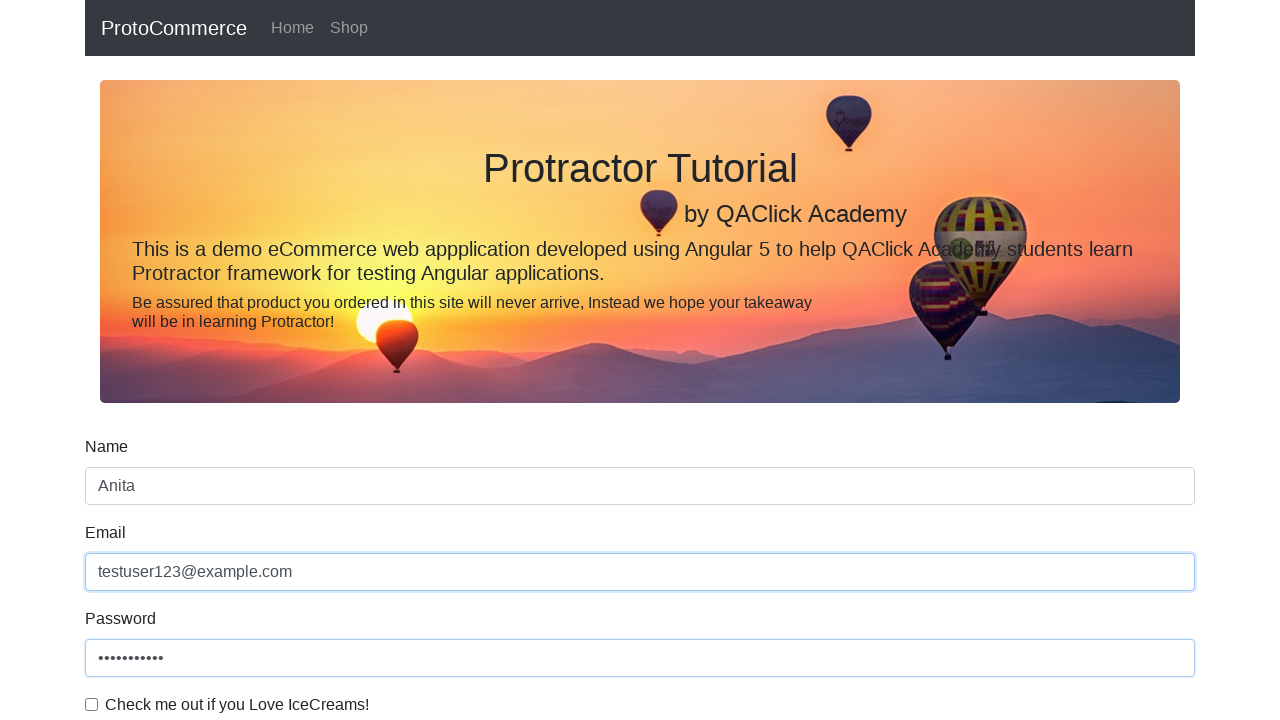

Clicked checkbox to agree to terms at (92, 704) on #exampleCheck1
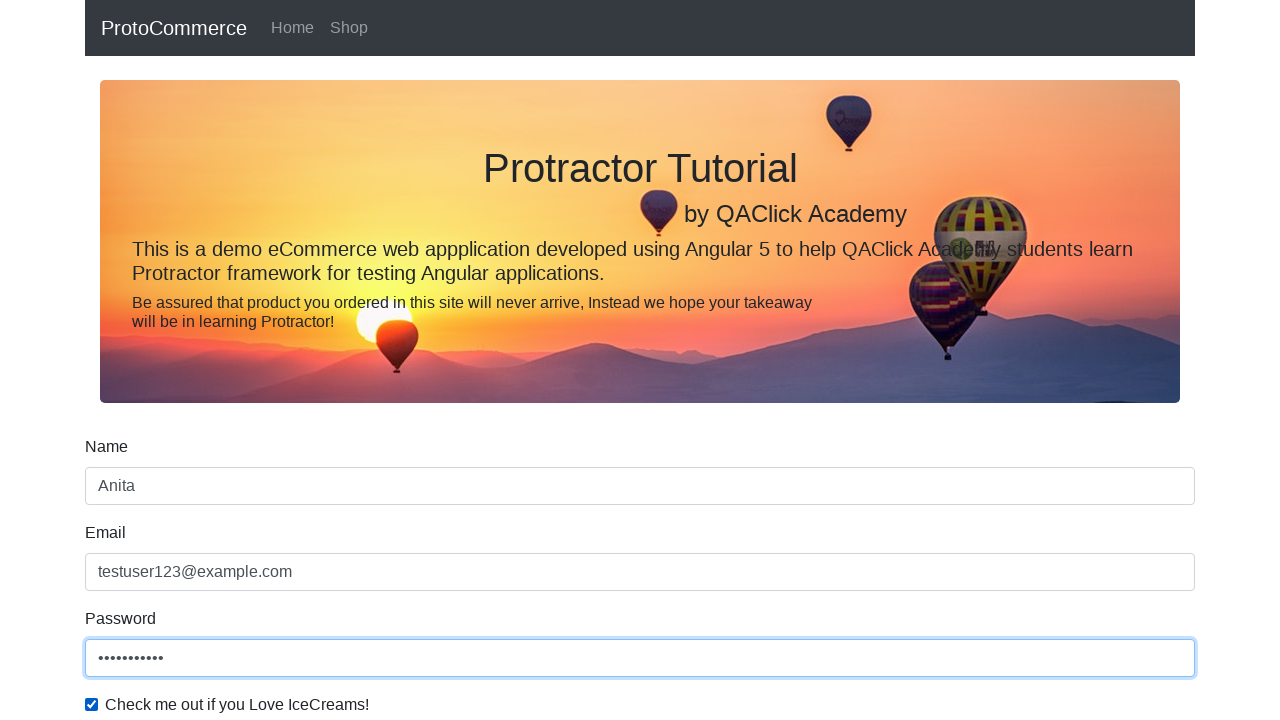

Selected 'Female' from gender dropdown on #exampleFormControlSelect1
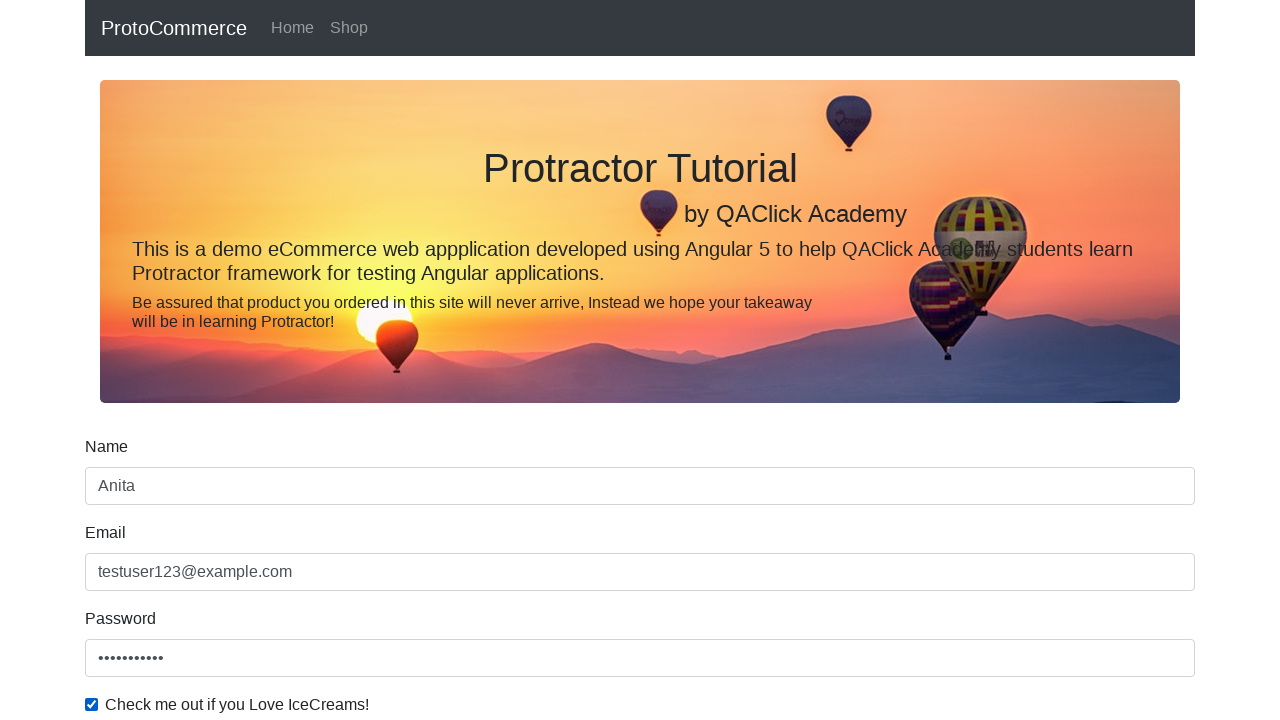

Selected employment status radio button at (238, 360) on #inlineRadio1
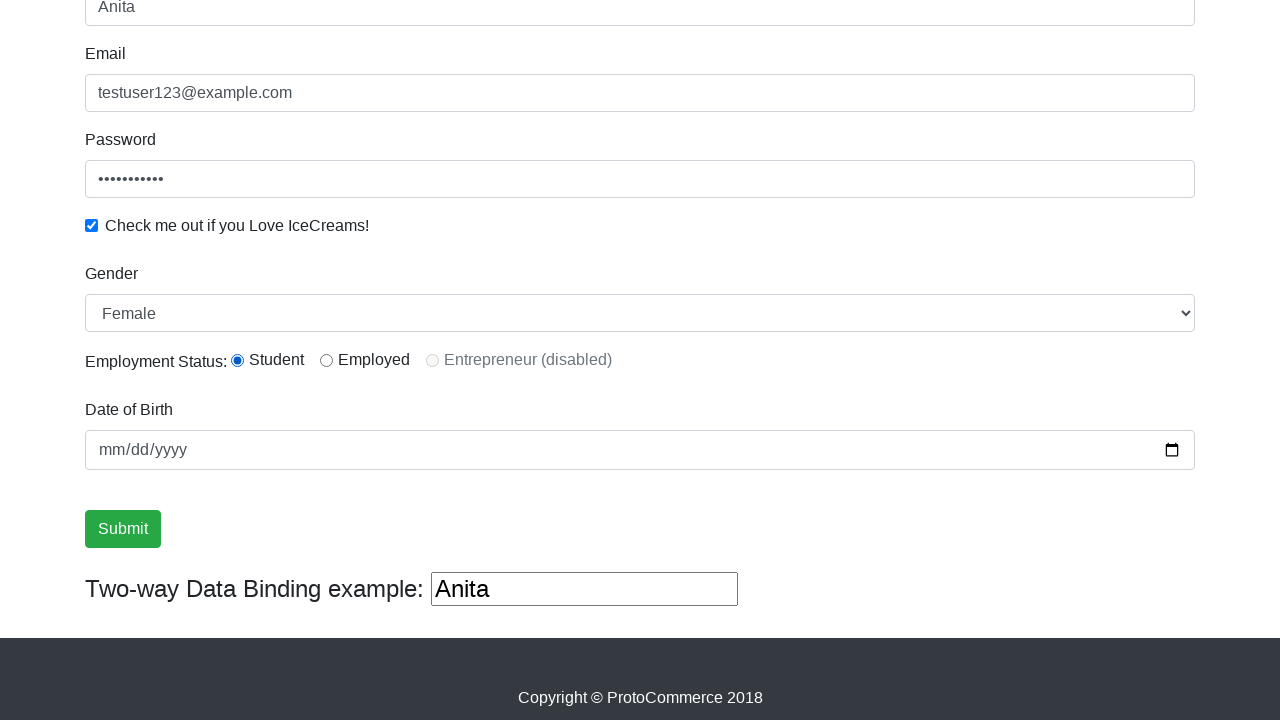

Filled birth date field with '1999-11-18' on input[name='bday']
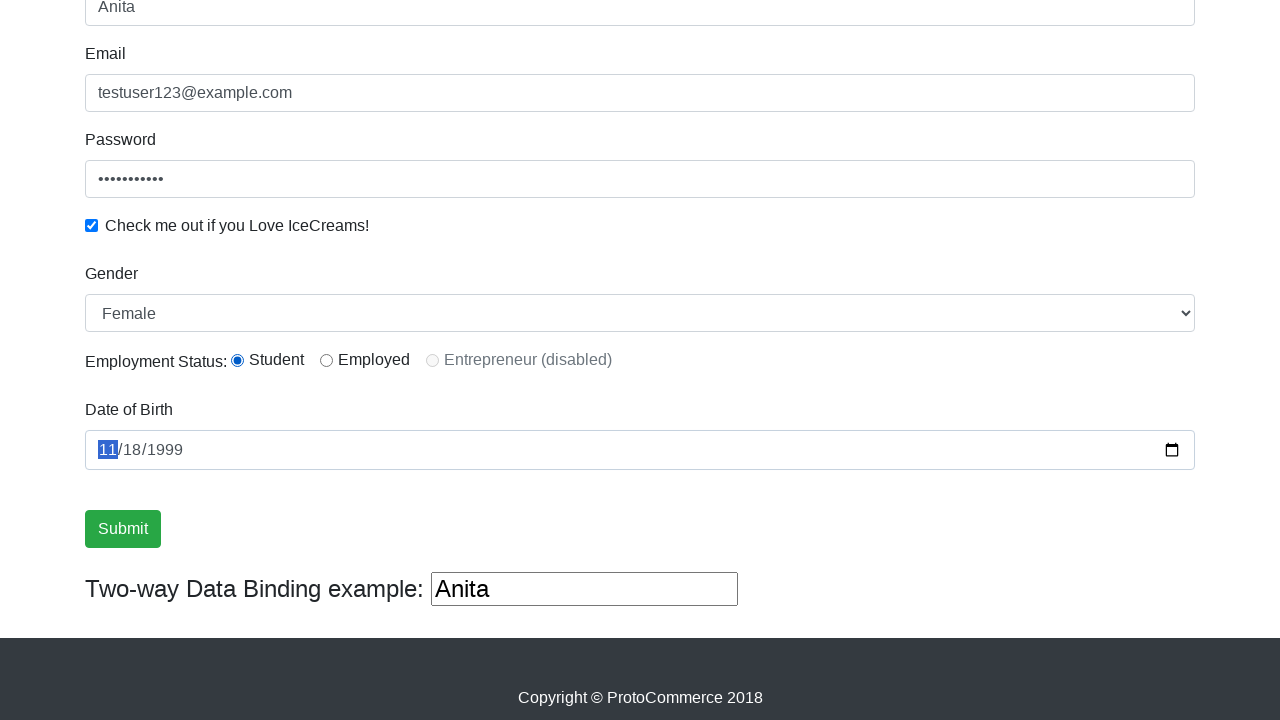

Clicked submit button to submit the form at (123, 529) on .btn-success
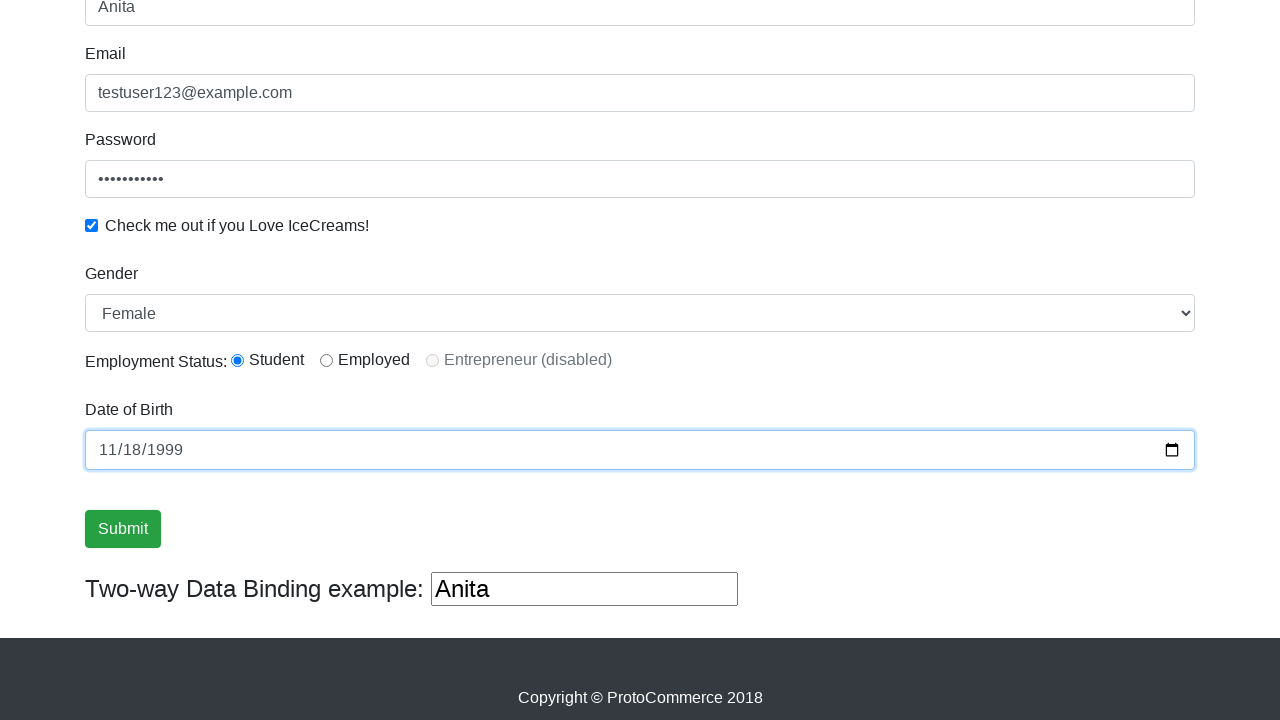

Form submitted successfully and success message appeared
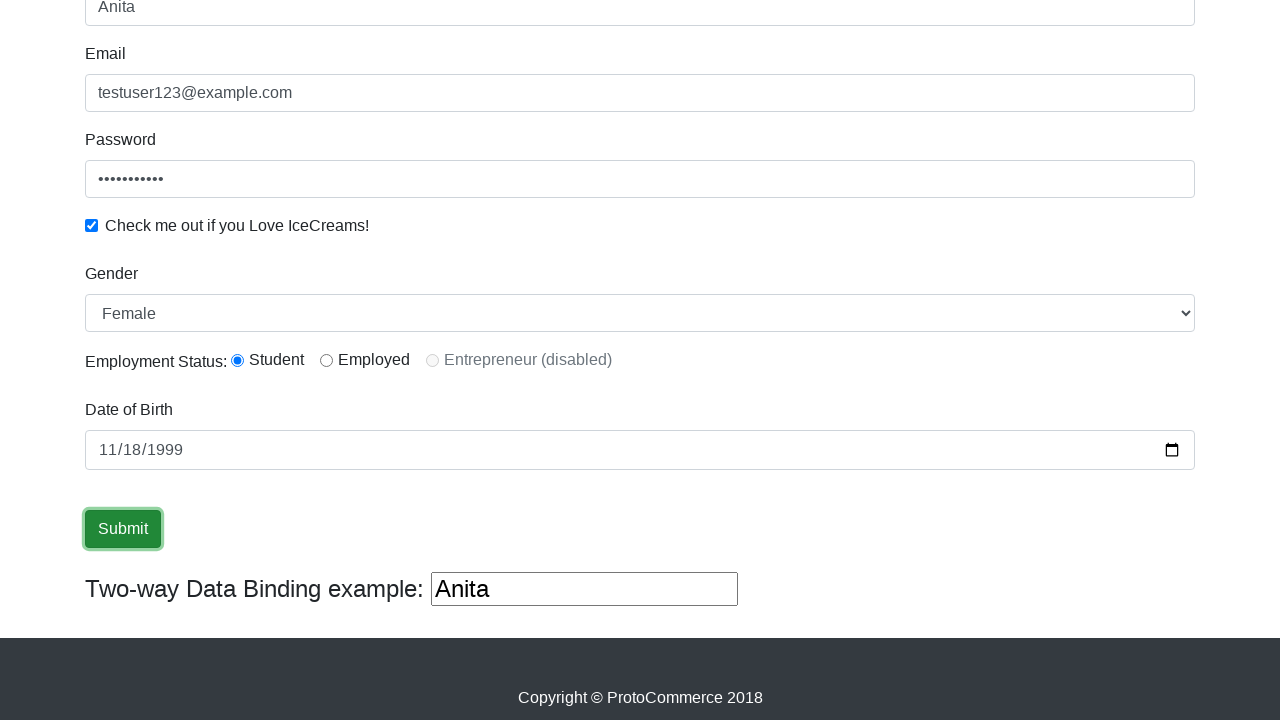

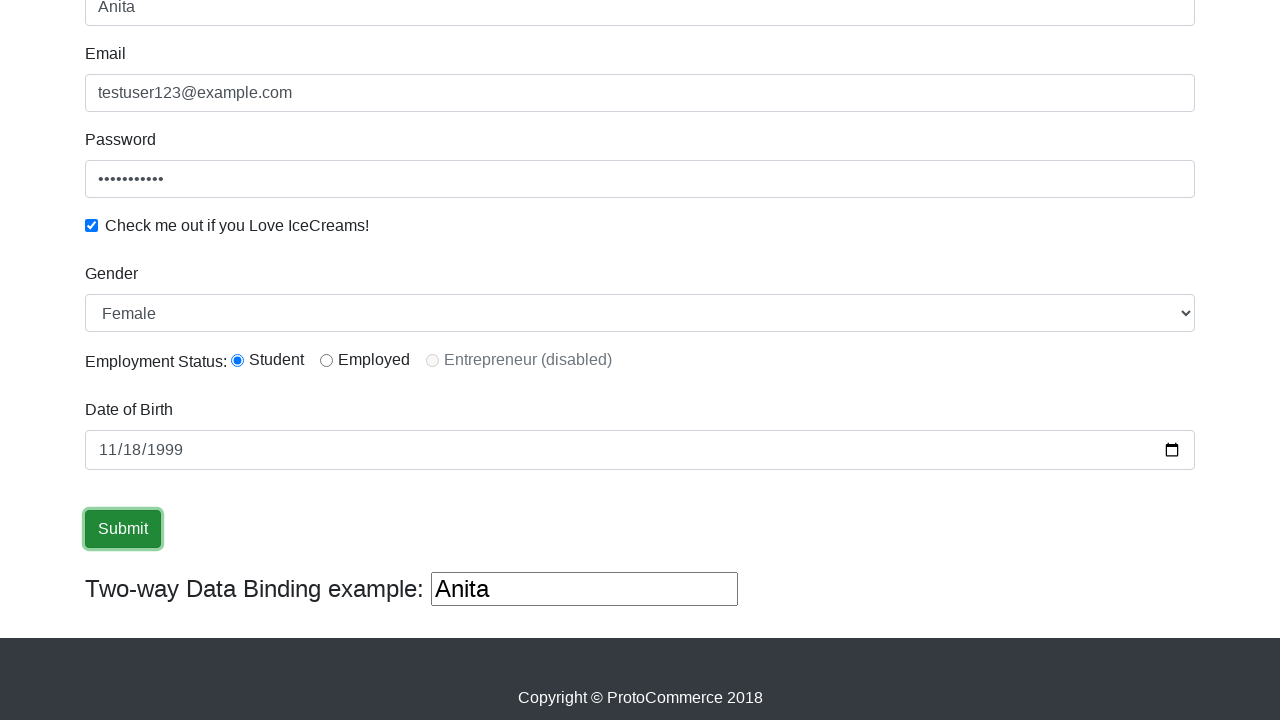